Navigates through all pages of quotes website by clicking the next button until no more pages are available

Starting URL: http://quotes.toscrape.com/

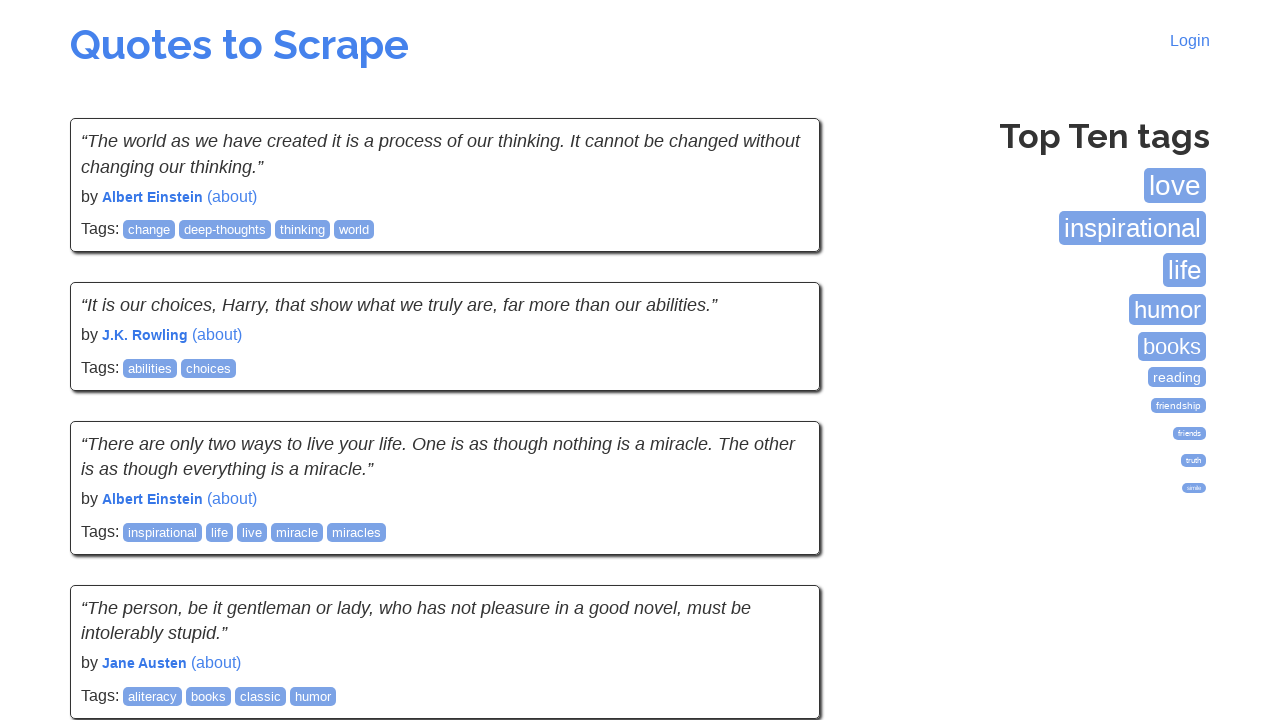

Waited for initial quotes to load on first page
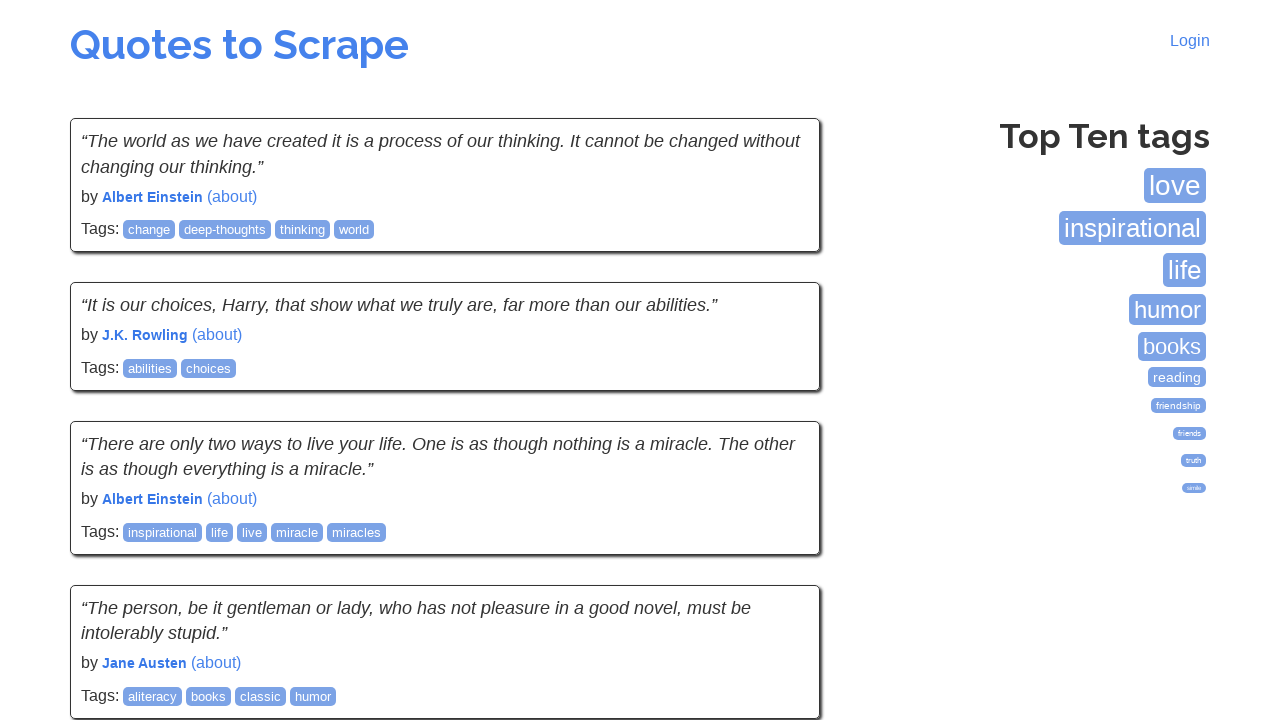

Queried for next button availability
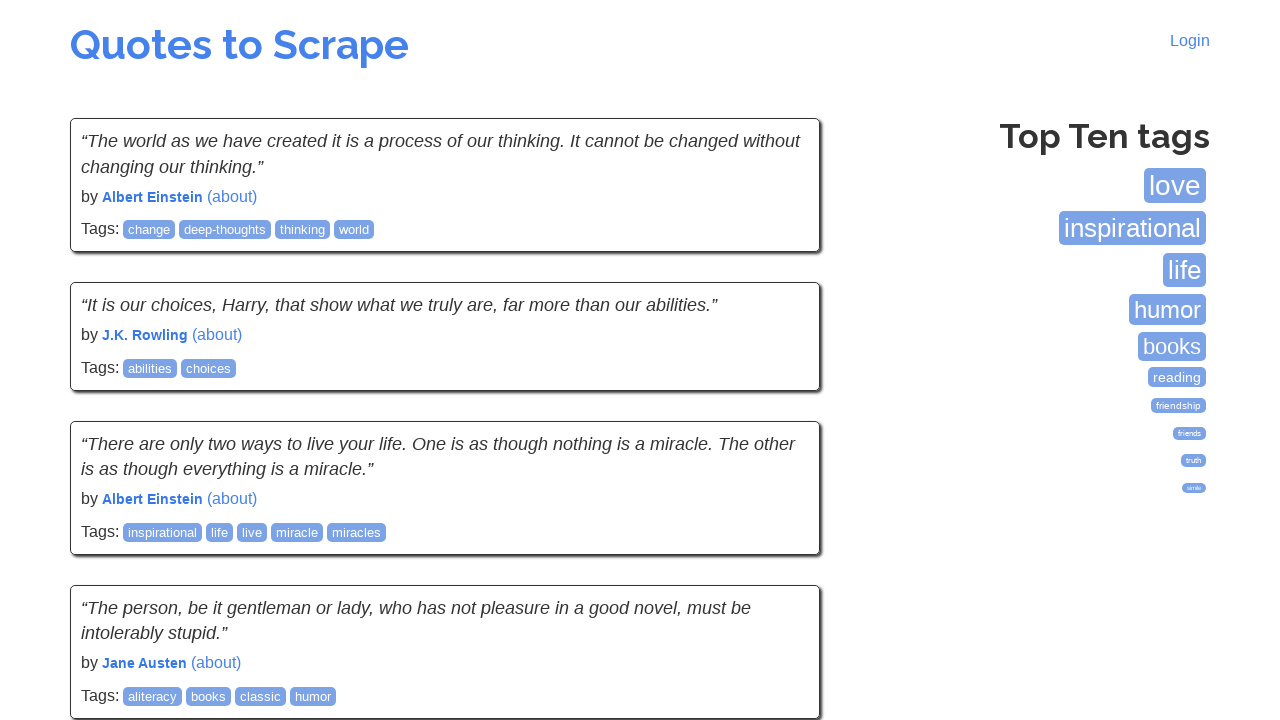

Clicked next button to navigate to next page of quotes at (778, 542) on .next > a
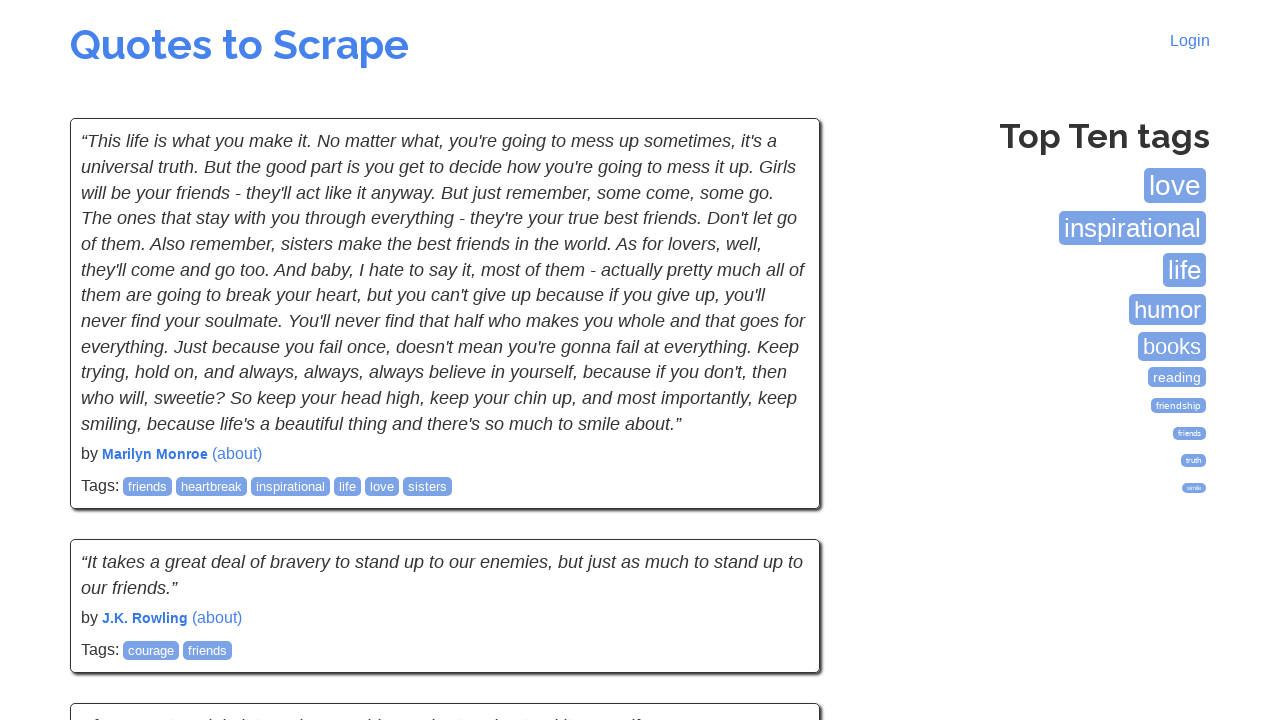

Waited for quotes to load on next page
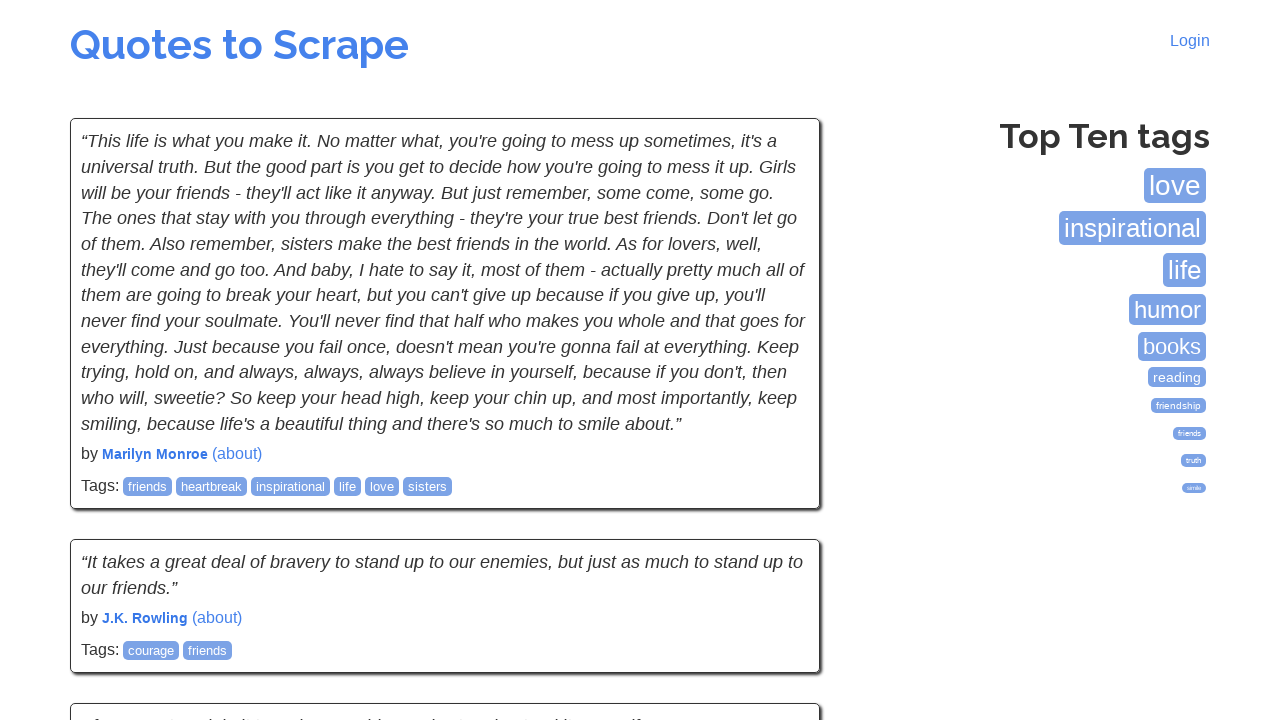

Queried for next button availability
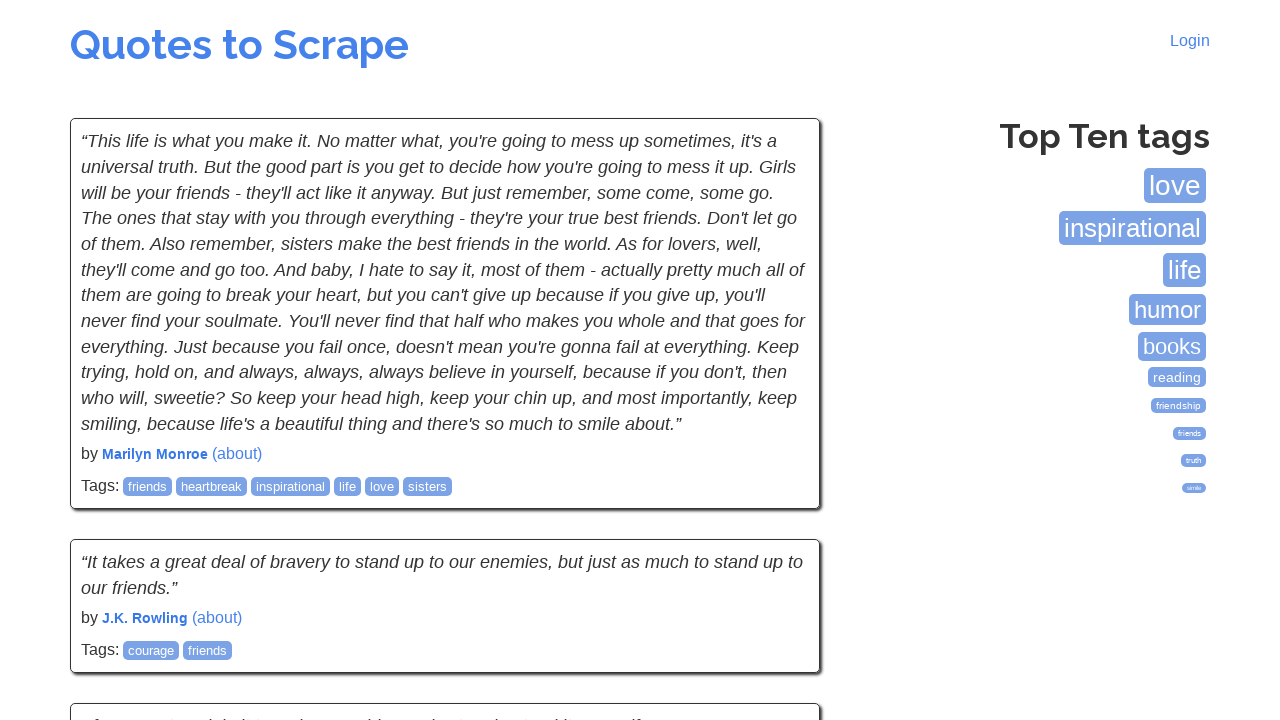

Clicked next button to navigate to next page of quotes at (778, 542) on .next > a
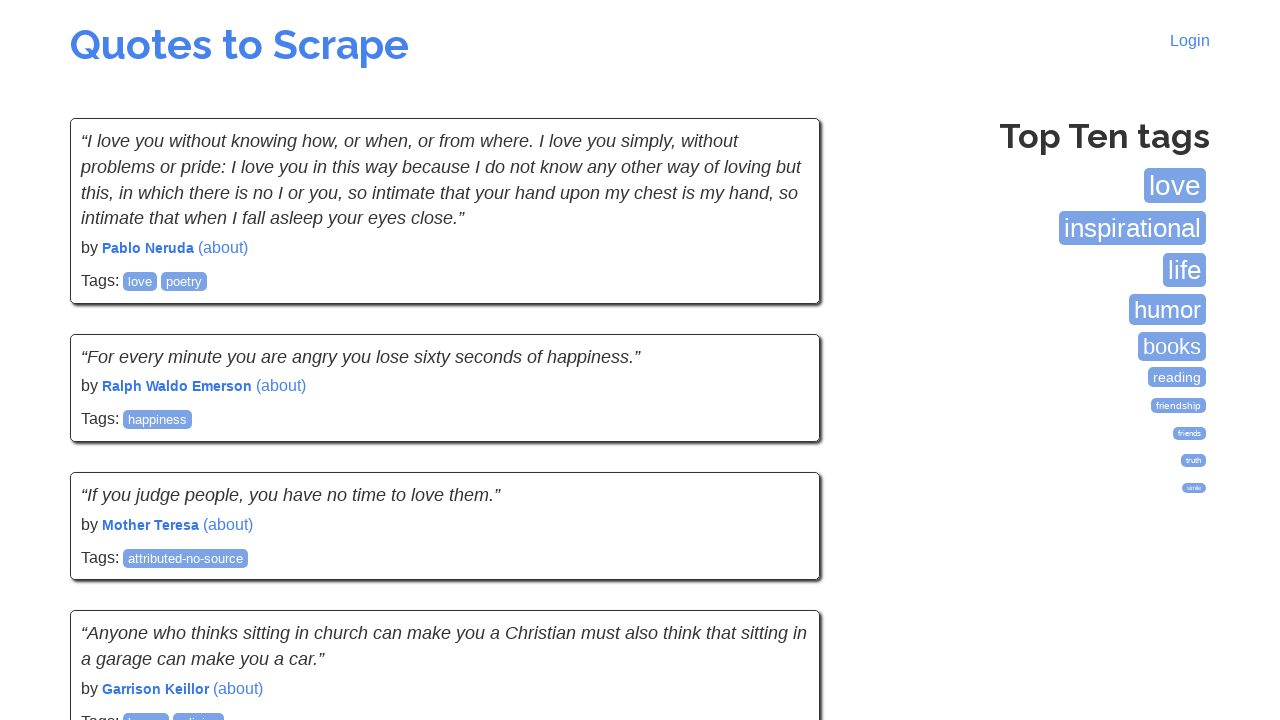

Waited for quotes to load on next page
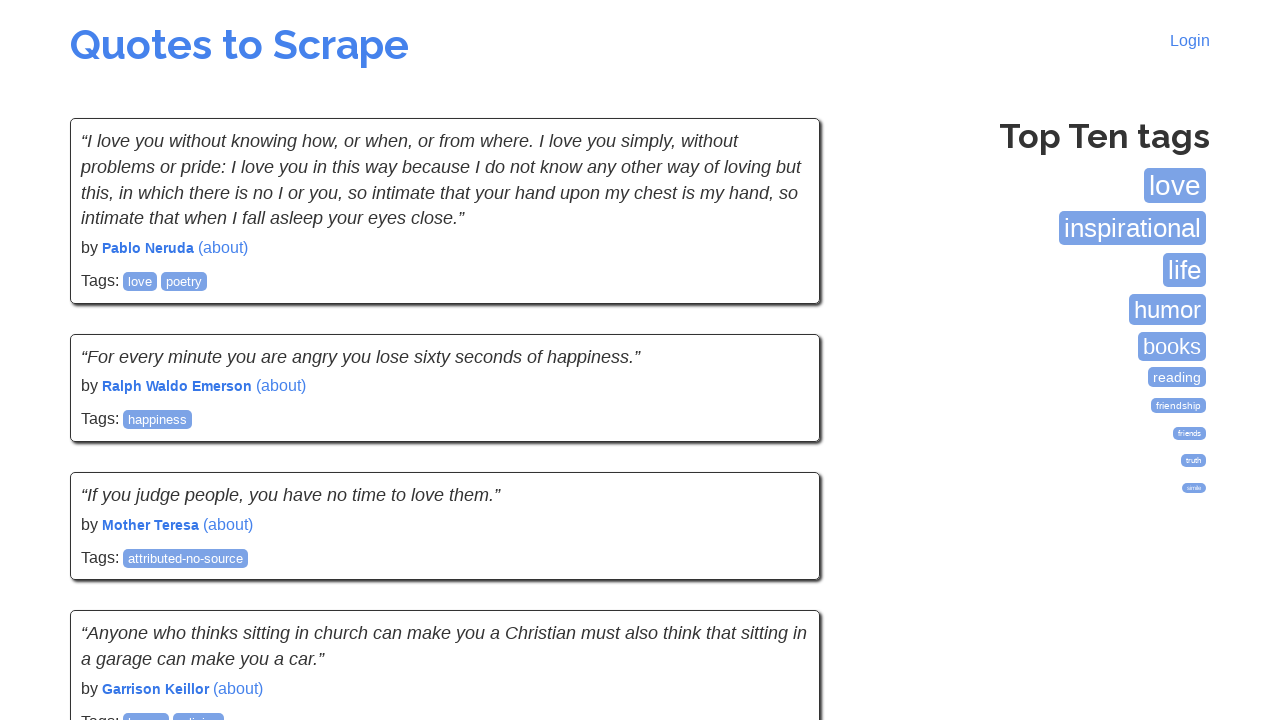

Queried for next button availability
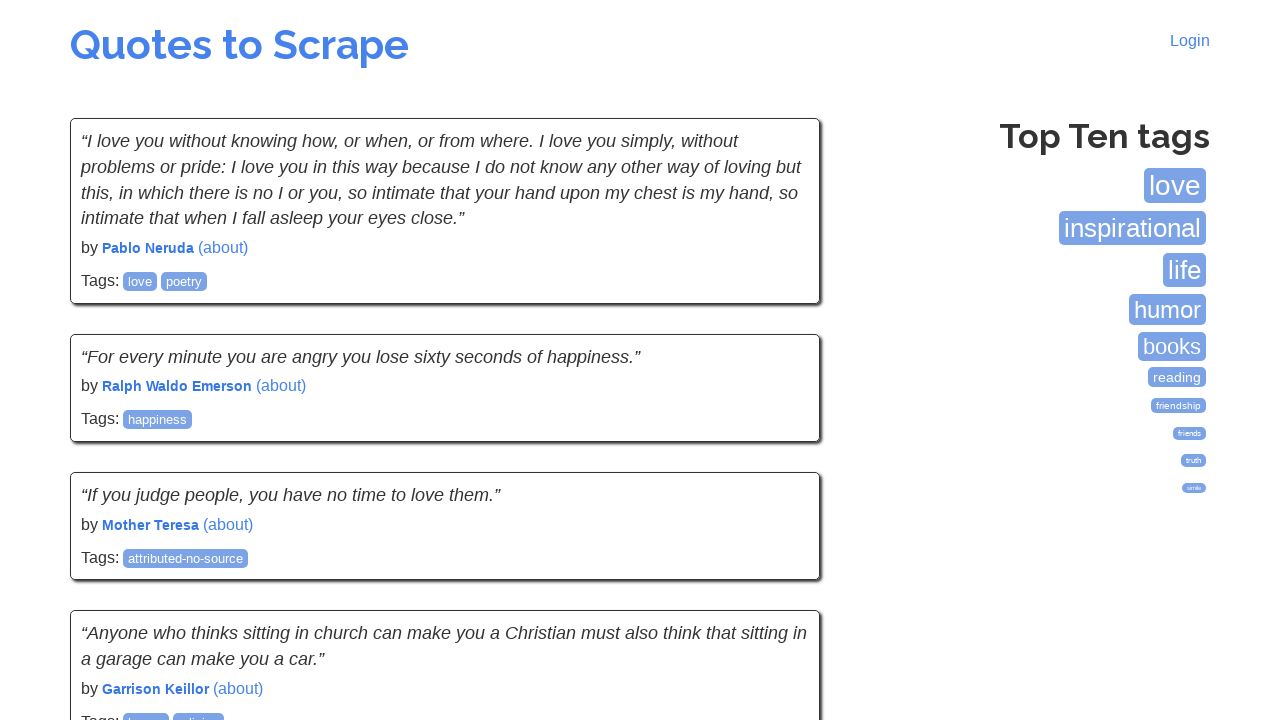

Clicked next button to navigate to next page of quotes at (778, 542) on .next > a
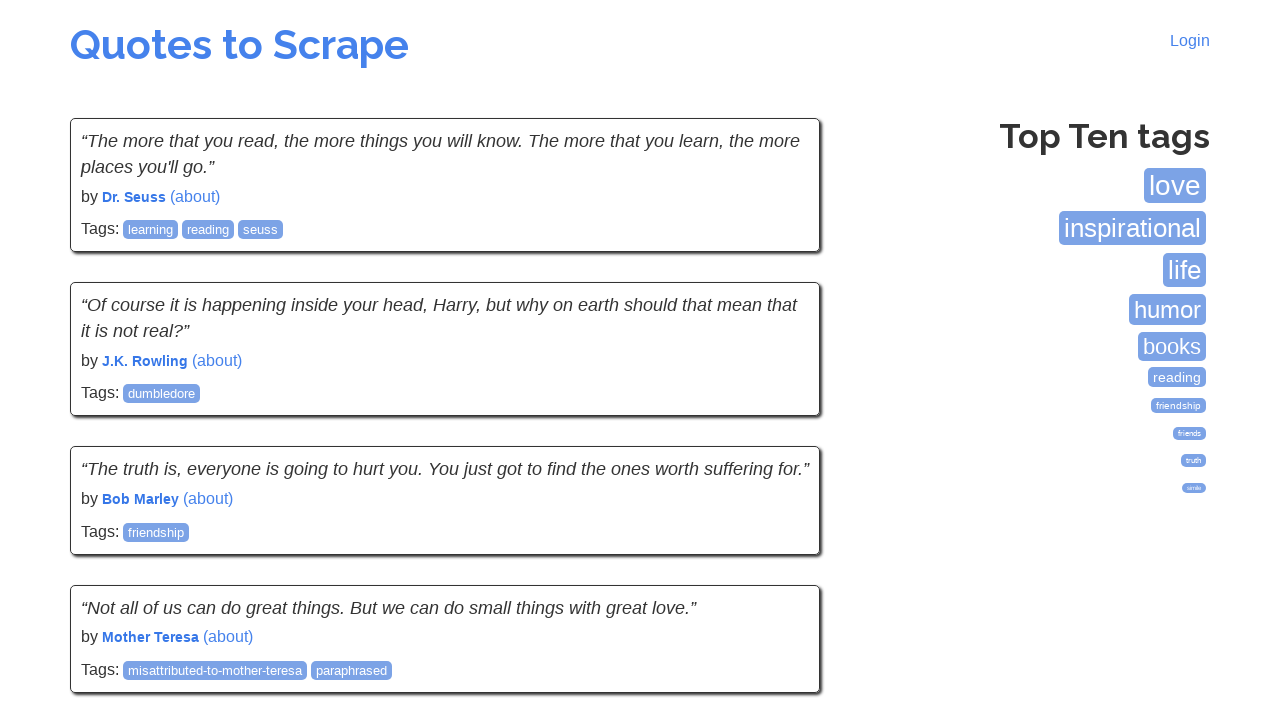

Waited for quotes to load on next page
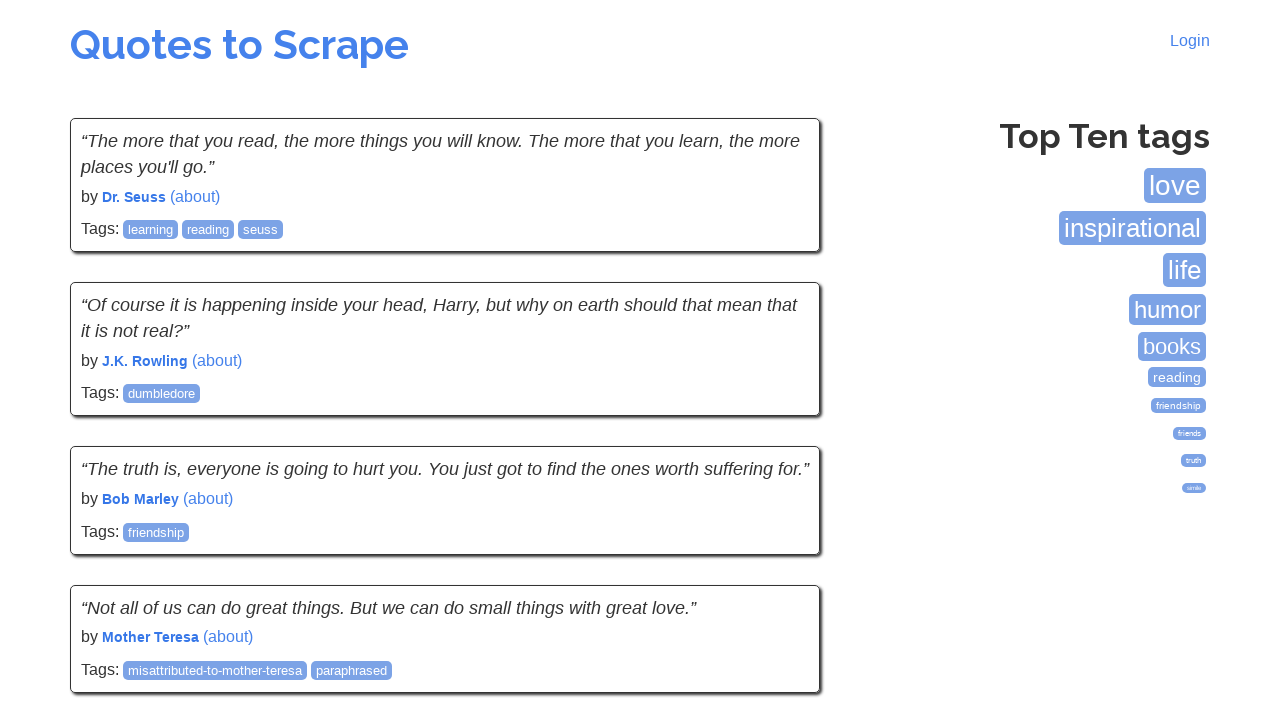

Queried for next button availability
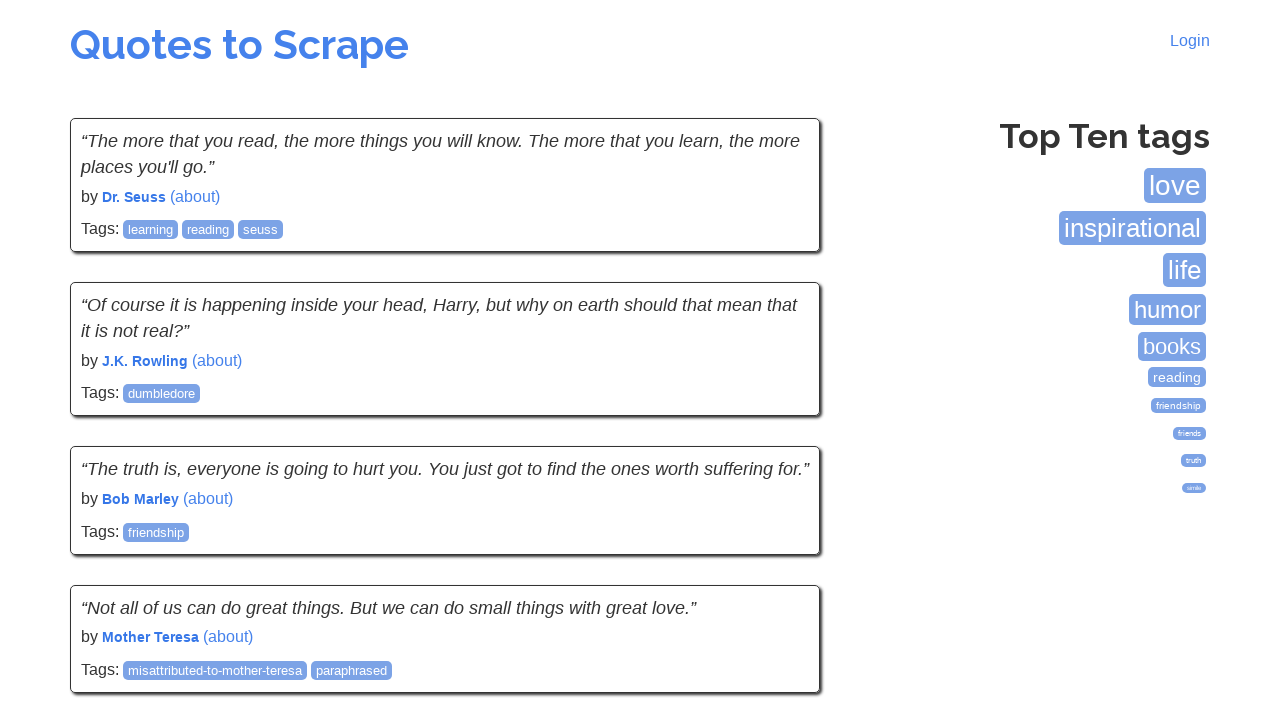

Clicked next button to navigate to next page of quotes at (778, 542) on .next > a
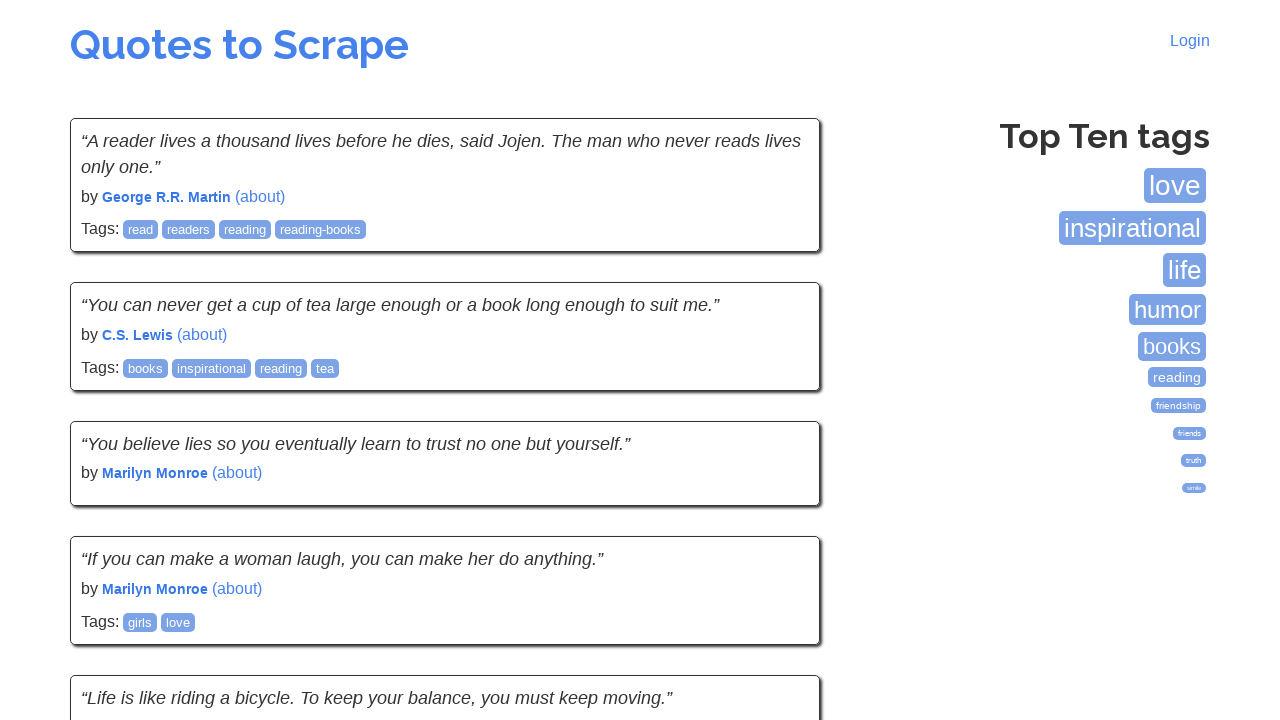

Waited for quotes to load on next page
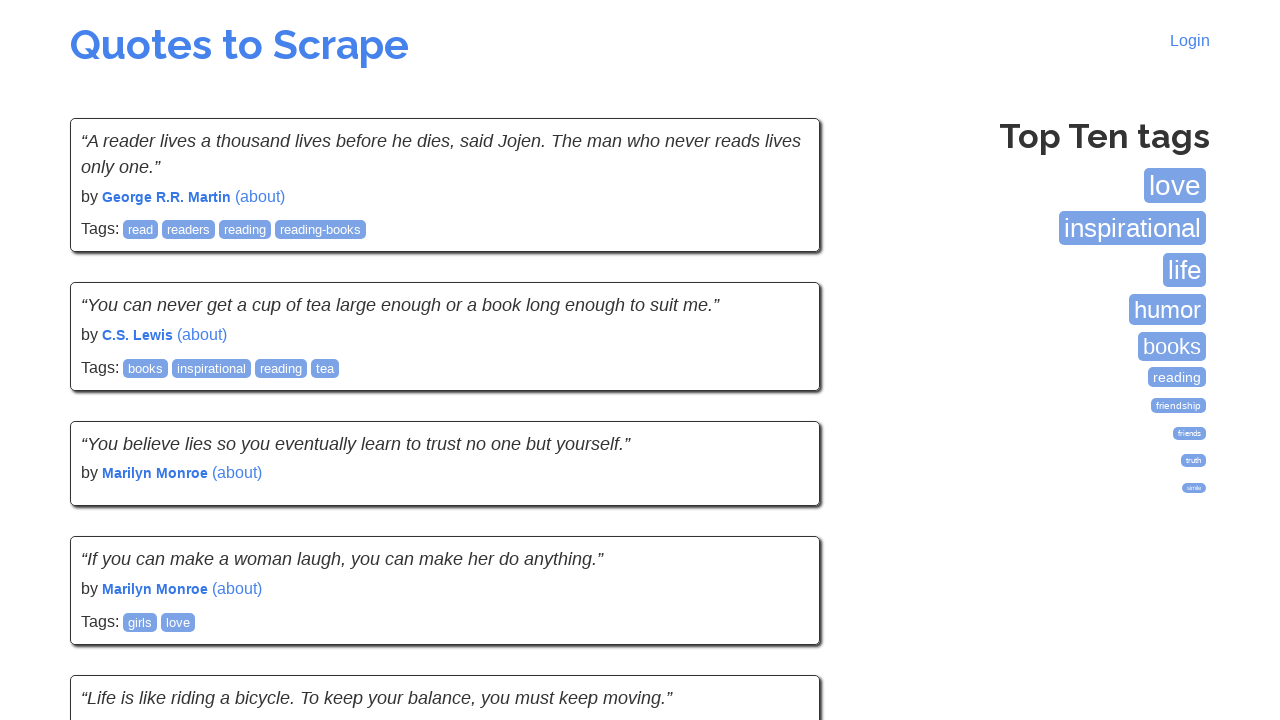

Queried for next button availability
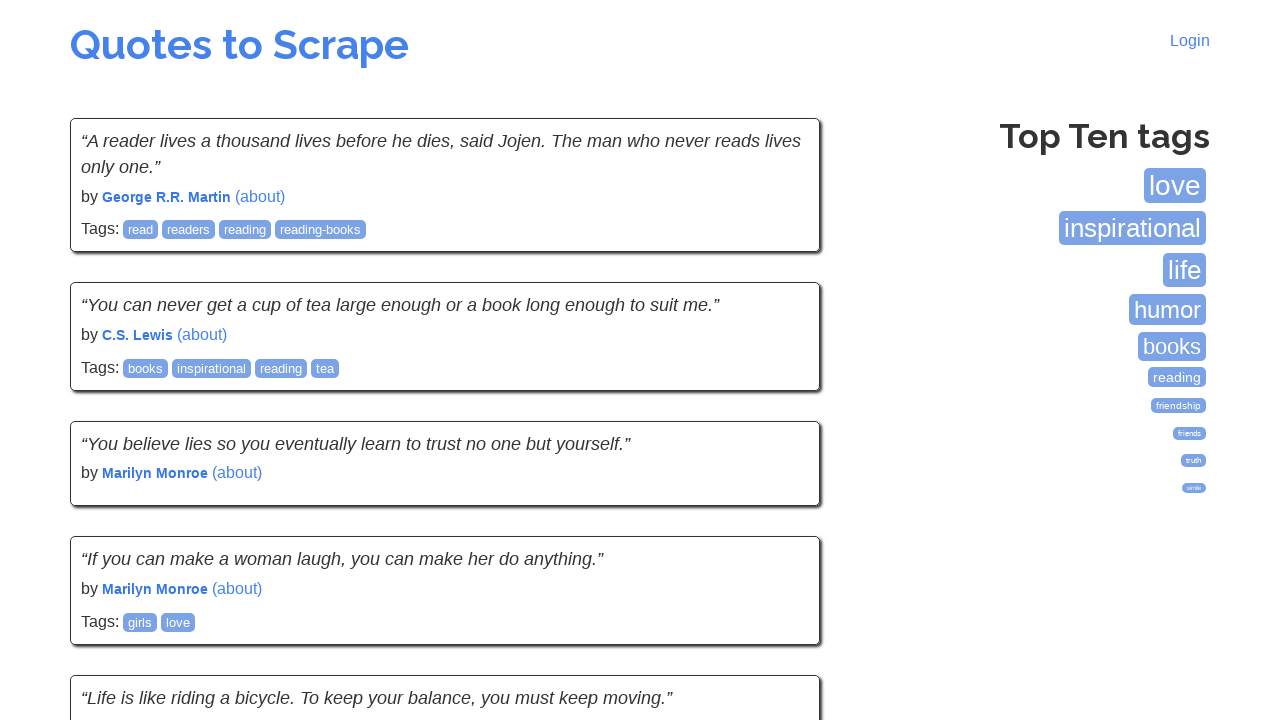

Clicked next button to navigate to next page of quotes at (778, 541) on .next > a
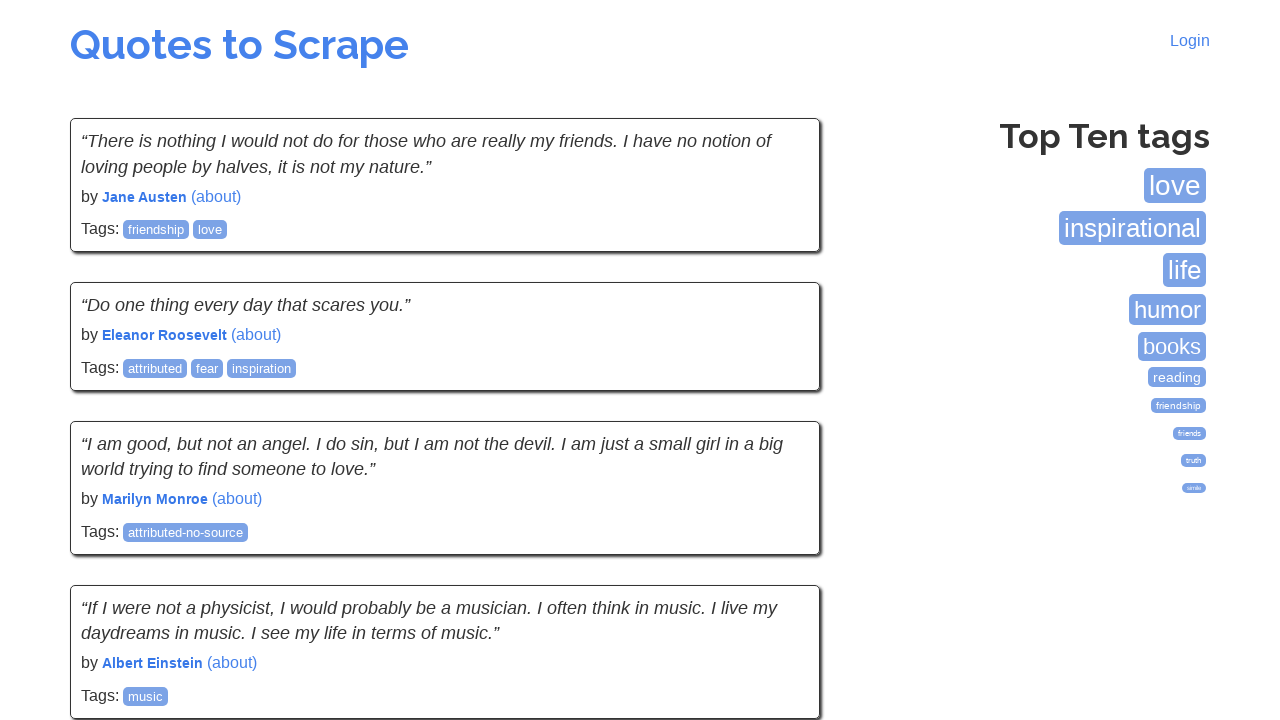

Waited for quotes to load on next page
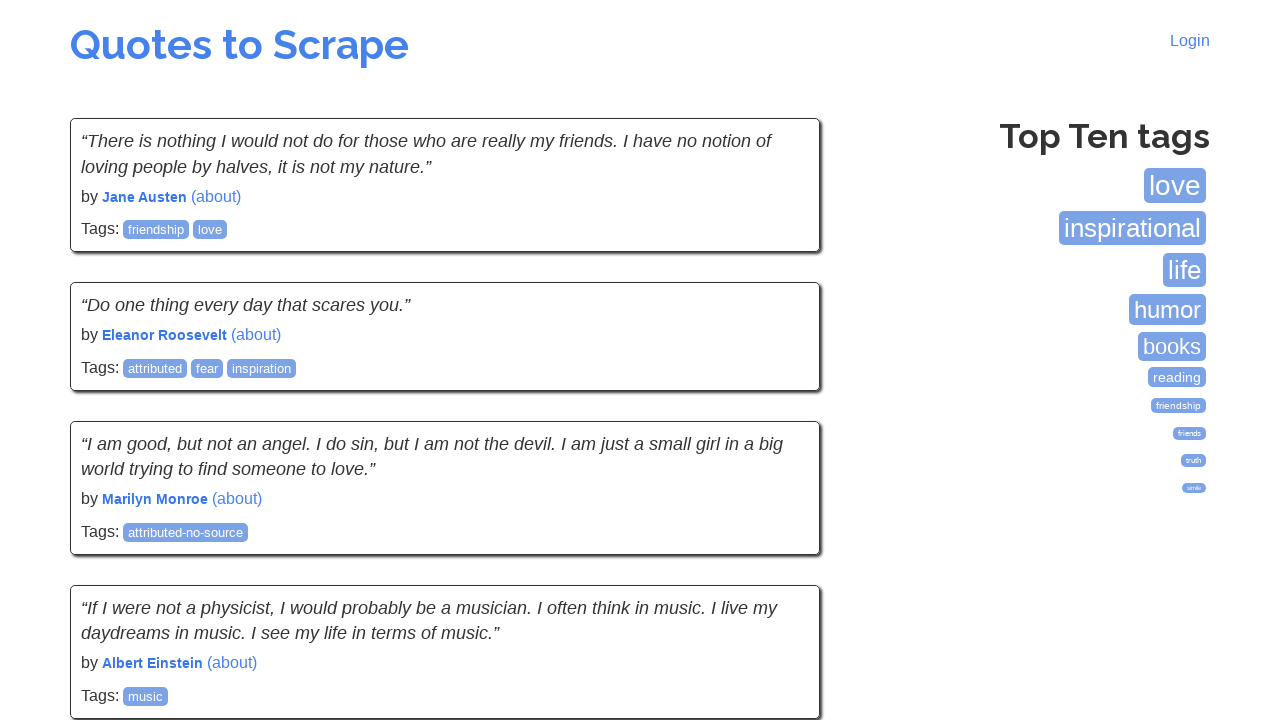

Queried for next button availability
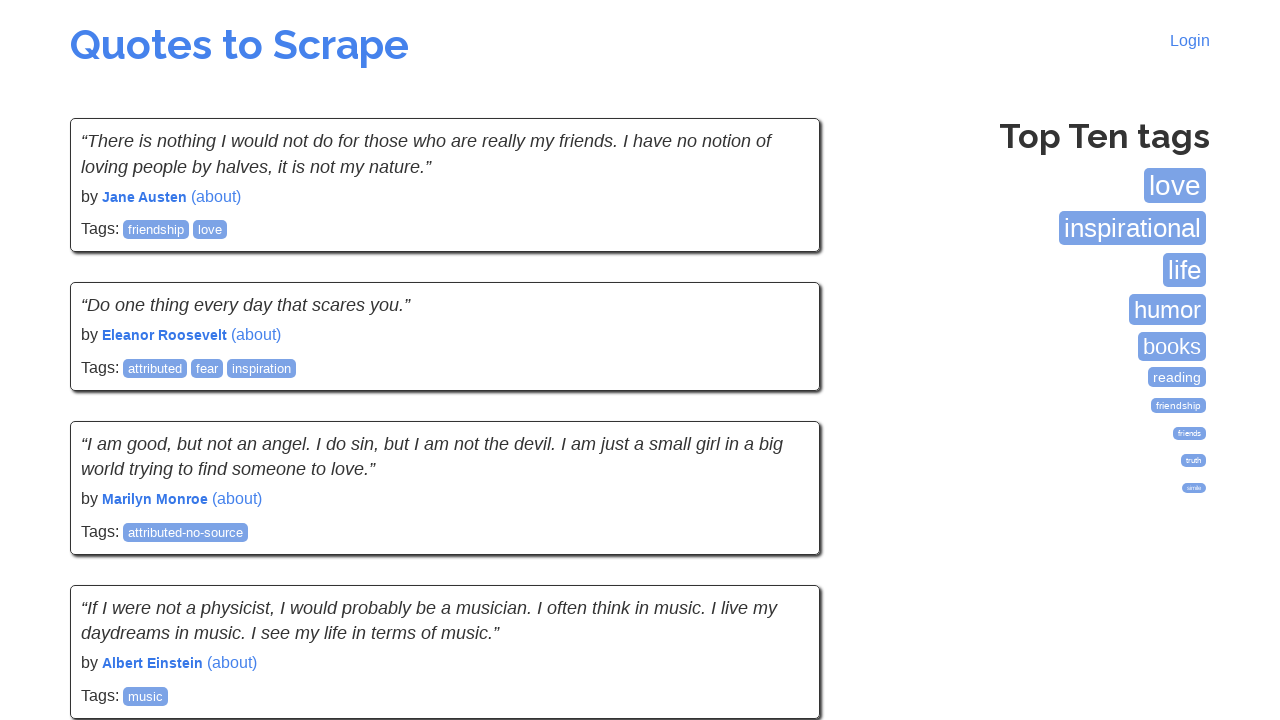

Clicked next button to navigate to next page of quotes at (778, 542) on .next > a
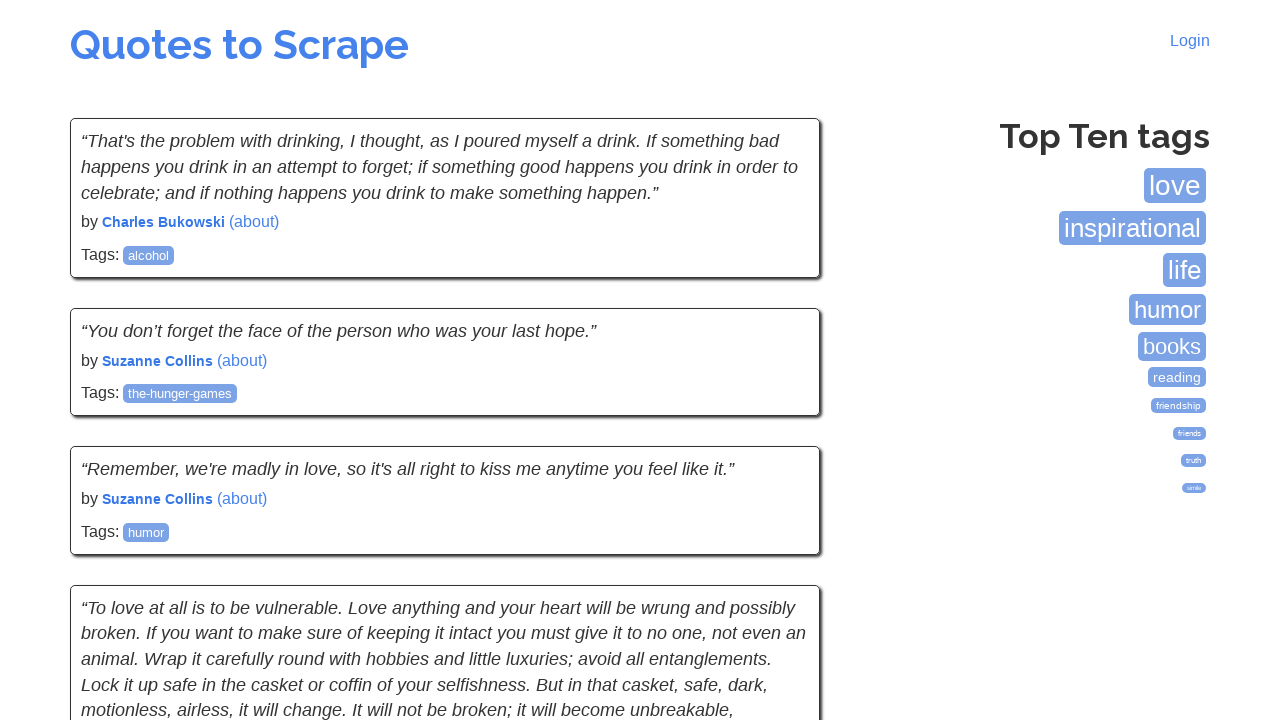

Waited for quotes to load on next page
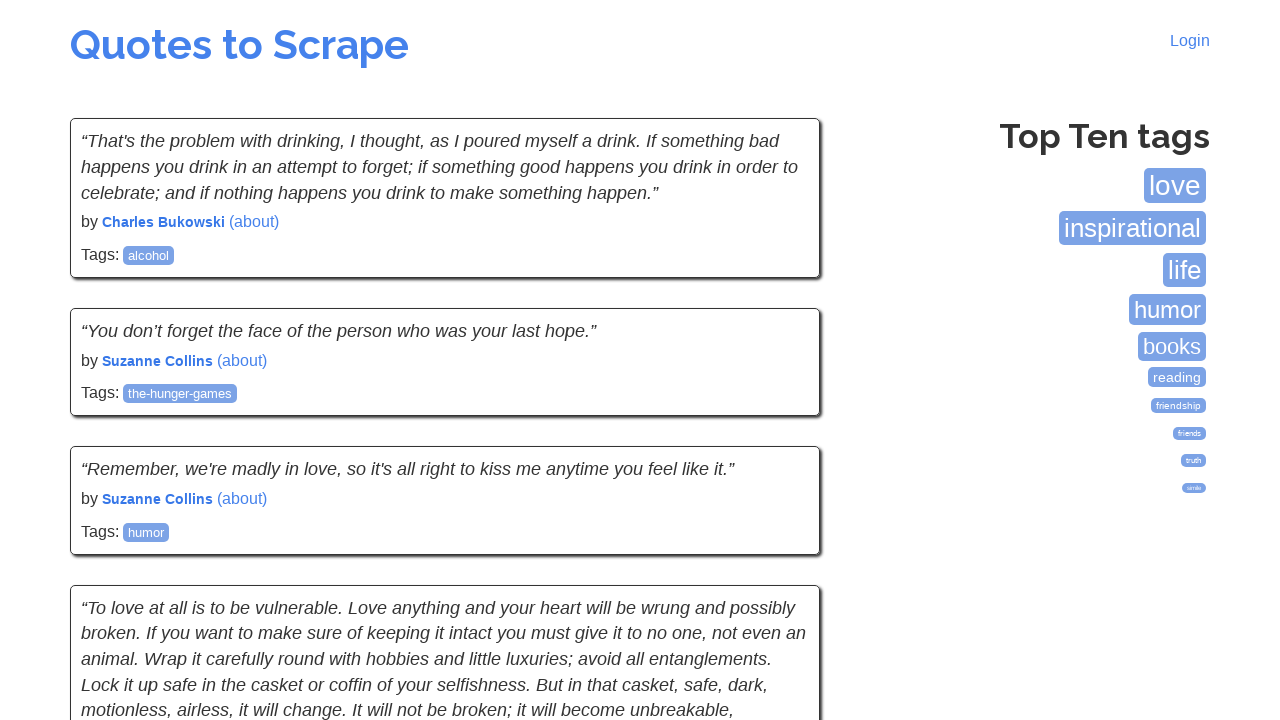

Queried for next button availability
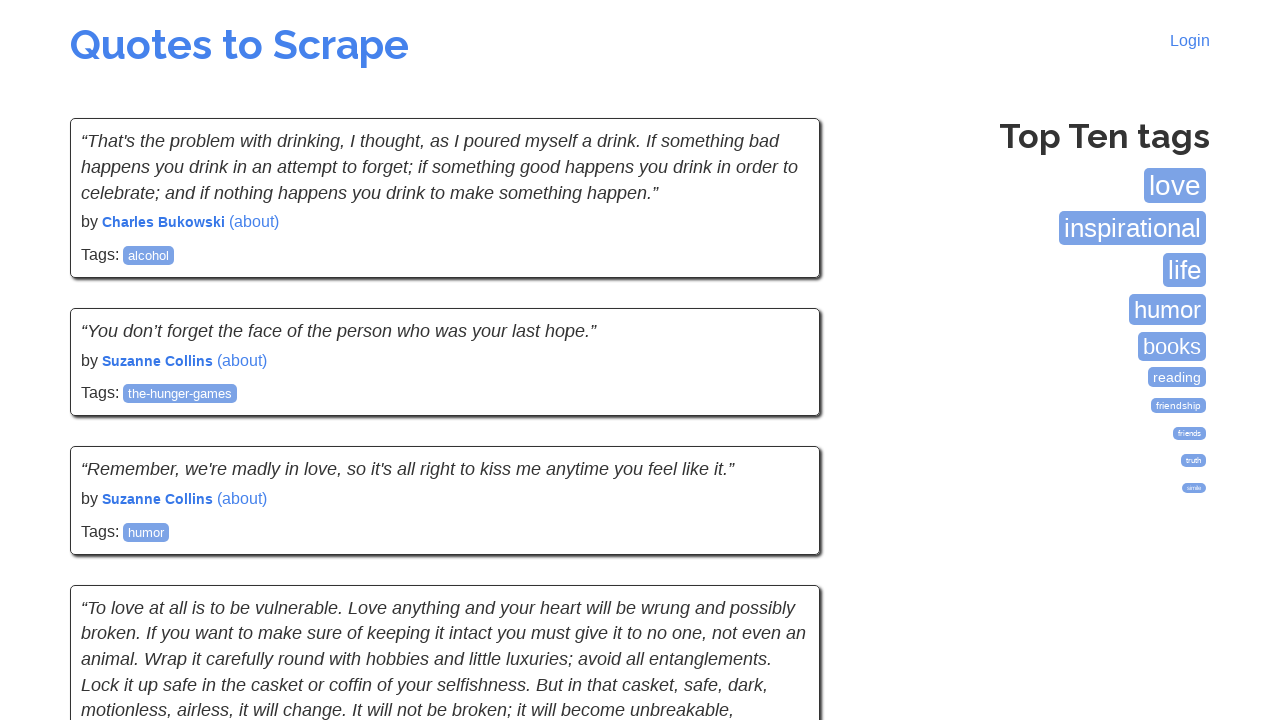

Clicked next button to navigate to next page of quotes at (778, 542) on .next > a
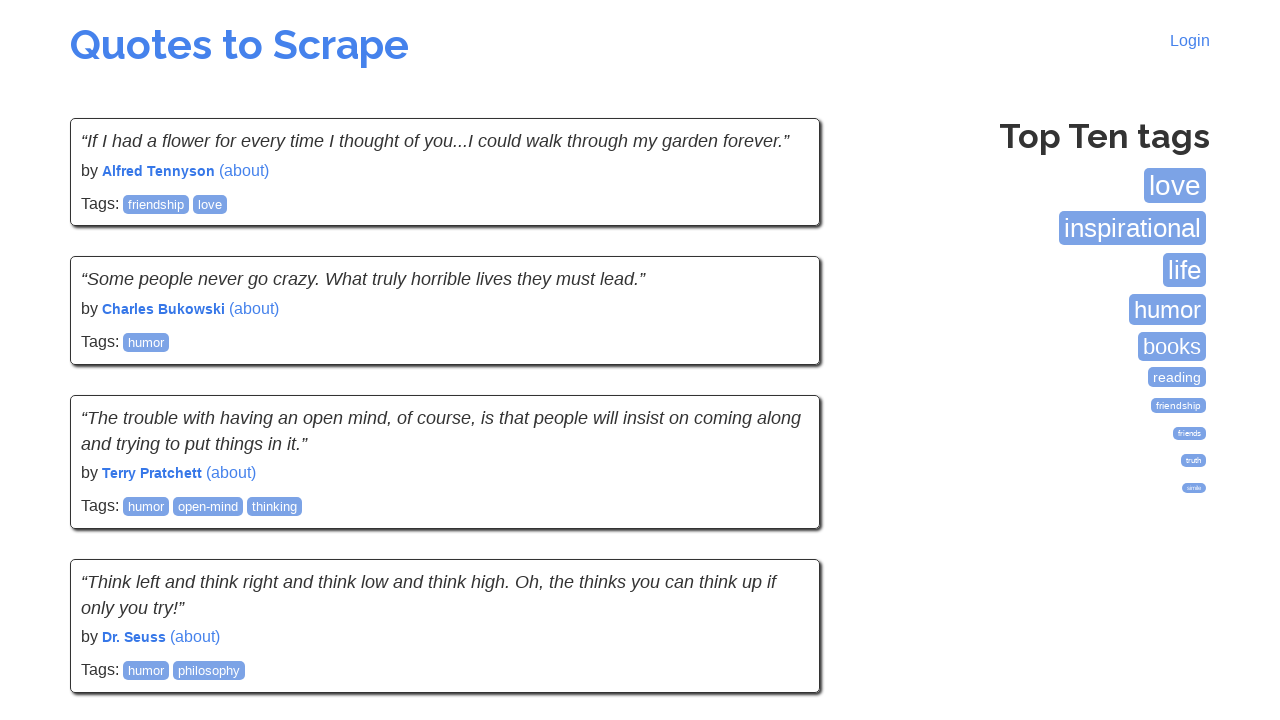

Waited for quotes to load on next page
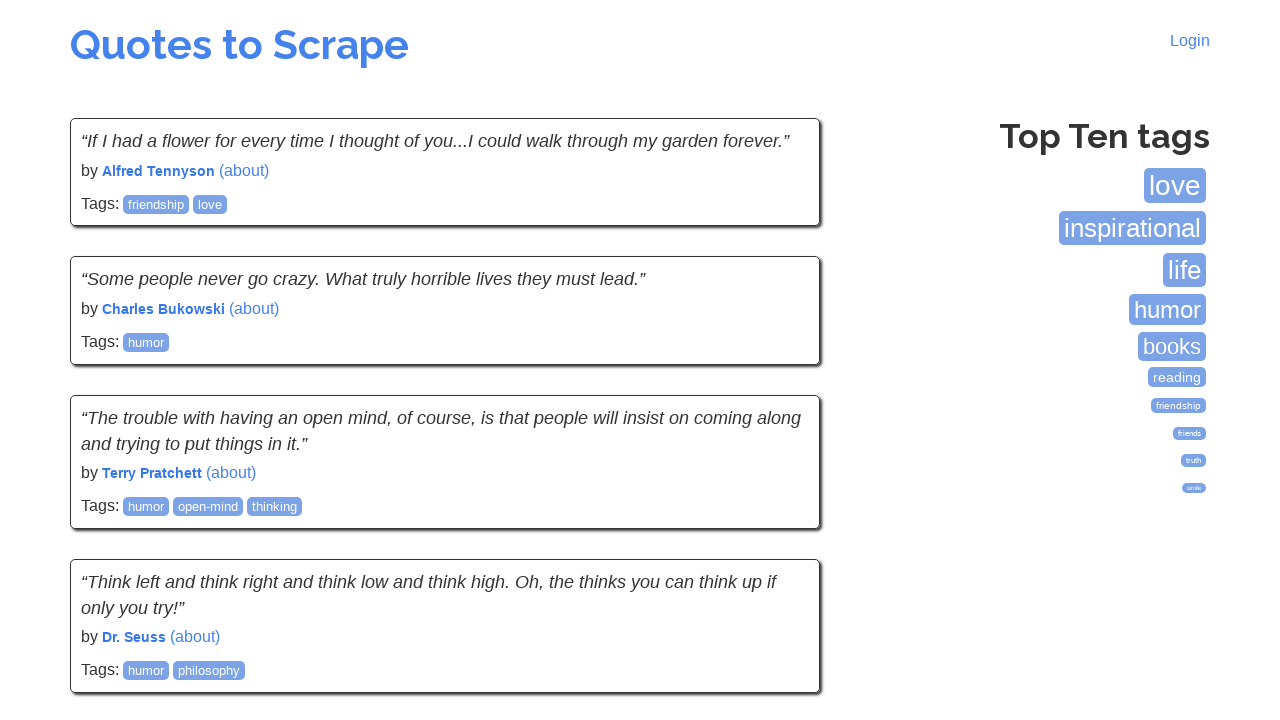

Queried for next button availability
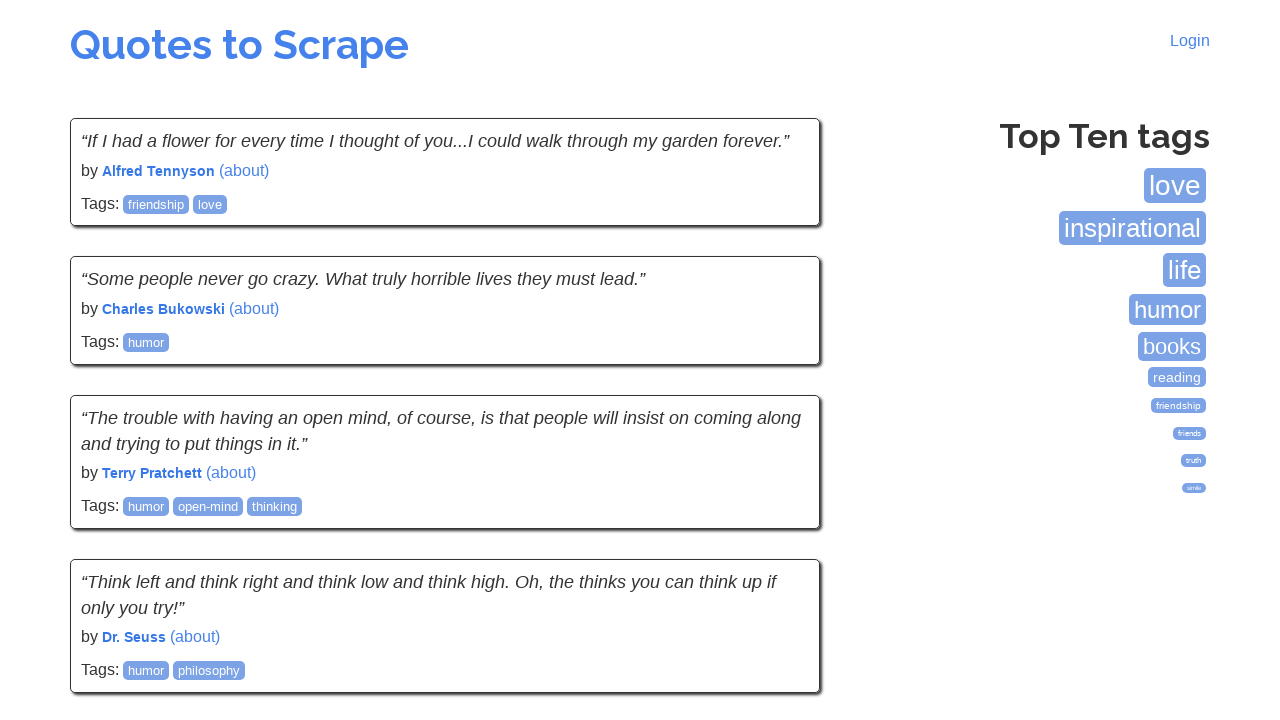

Clicked next button to navigate to next page of quotes at (778, 542) on .next > a
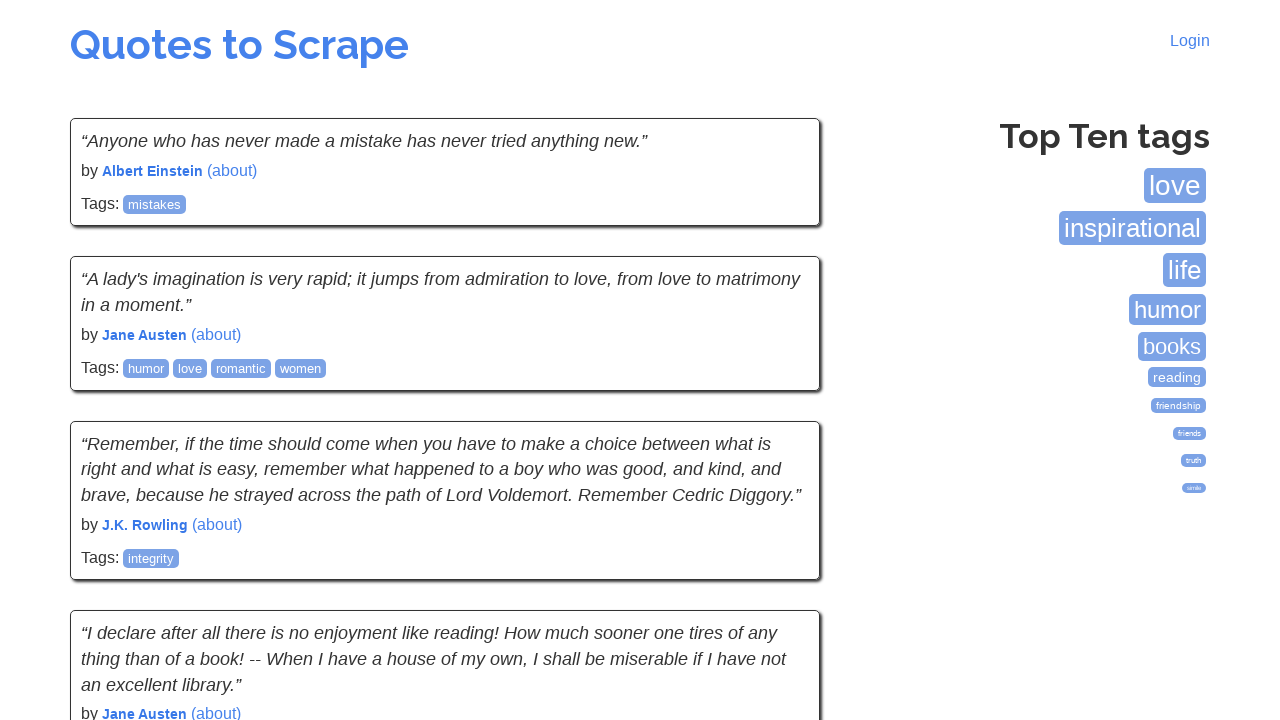

Waited for quotes to load on next page
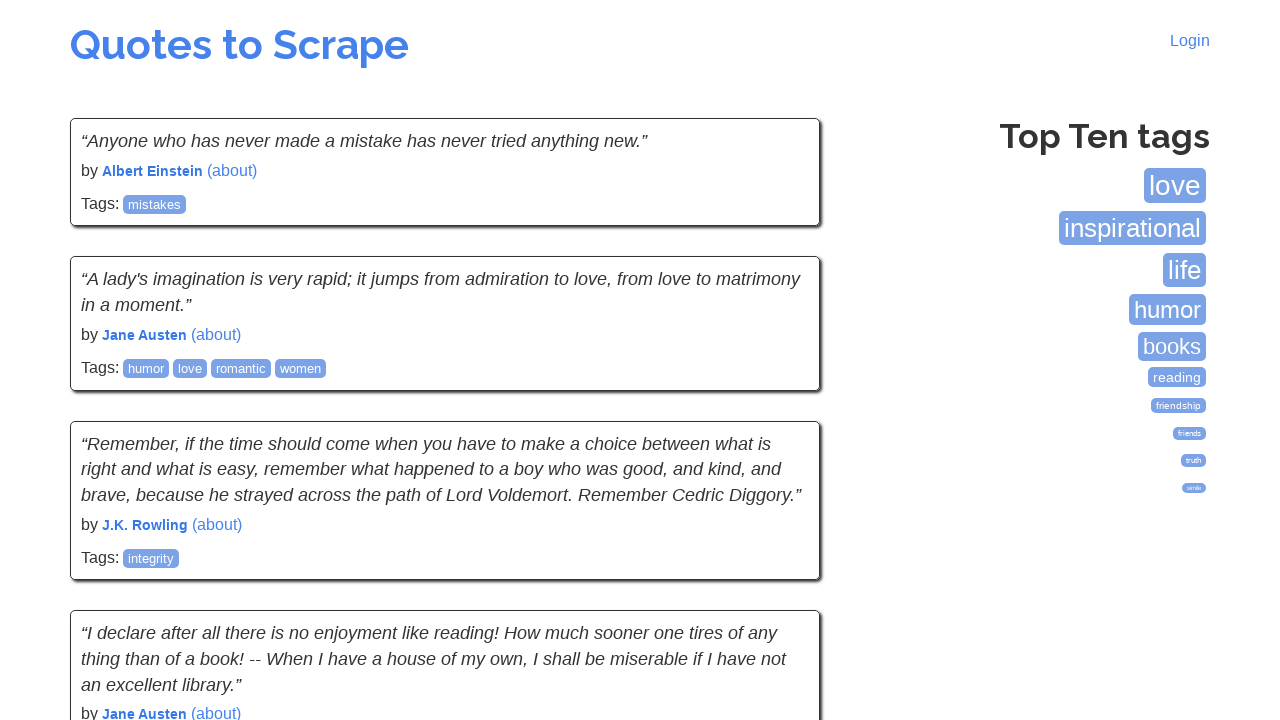

Queried for next button availability
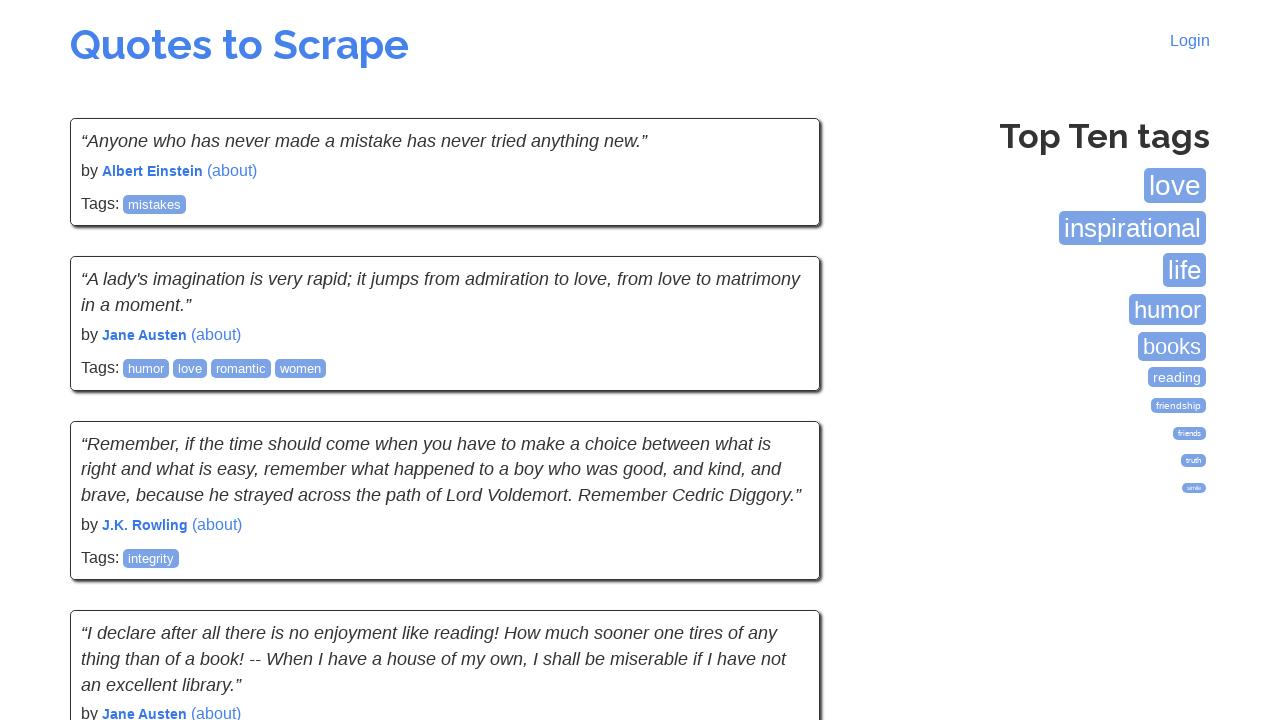

Clicked next button to navigate to next page of quotes at (778, 542) on .next > a
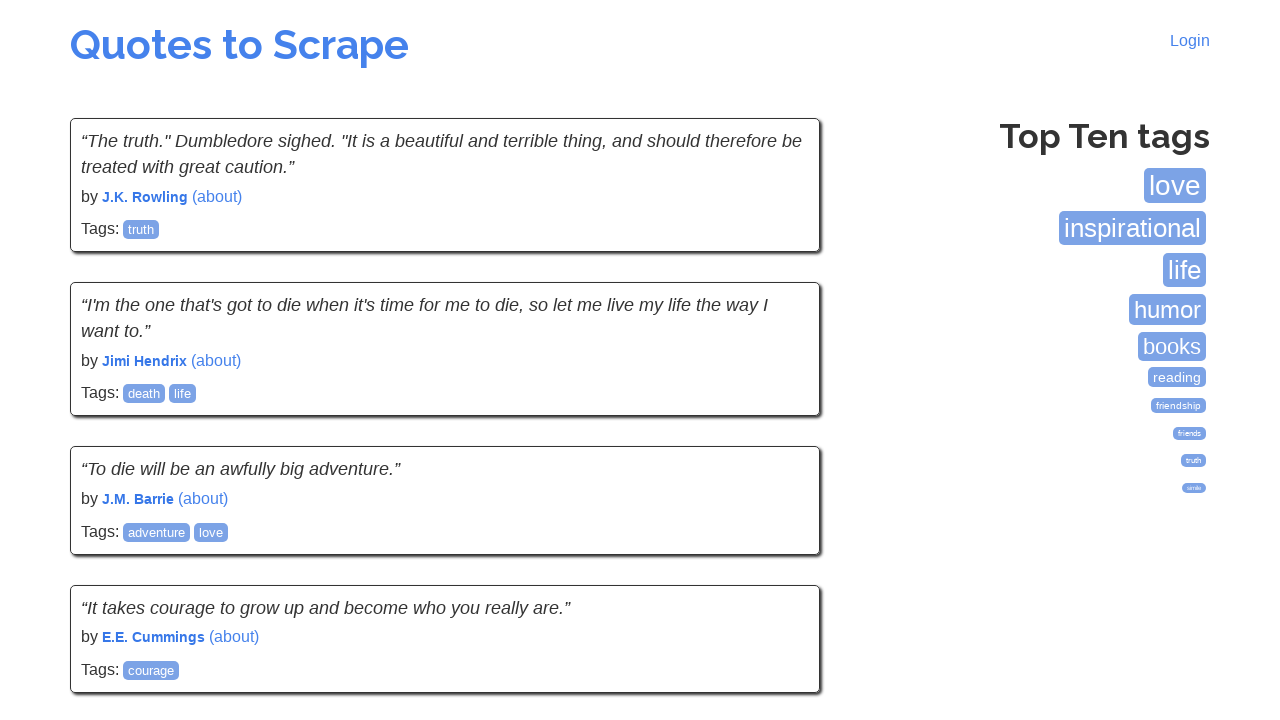

Waited for quotes to load on next page
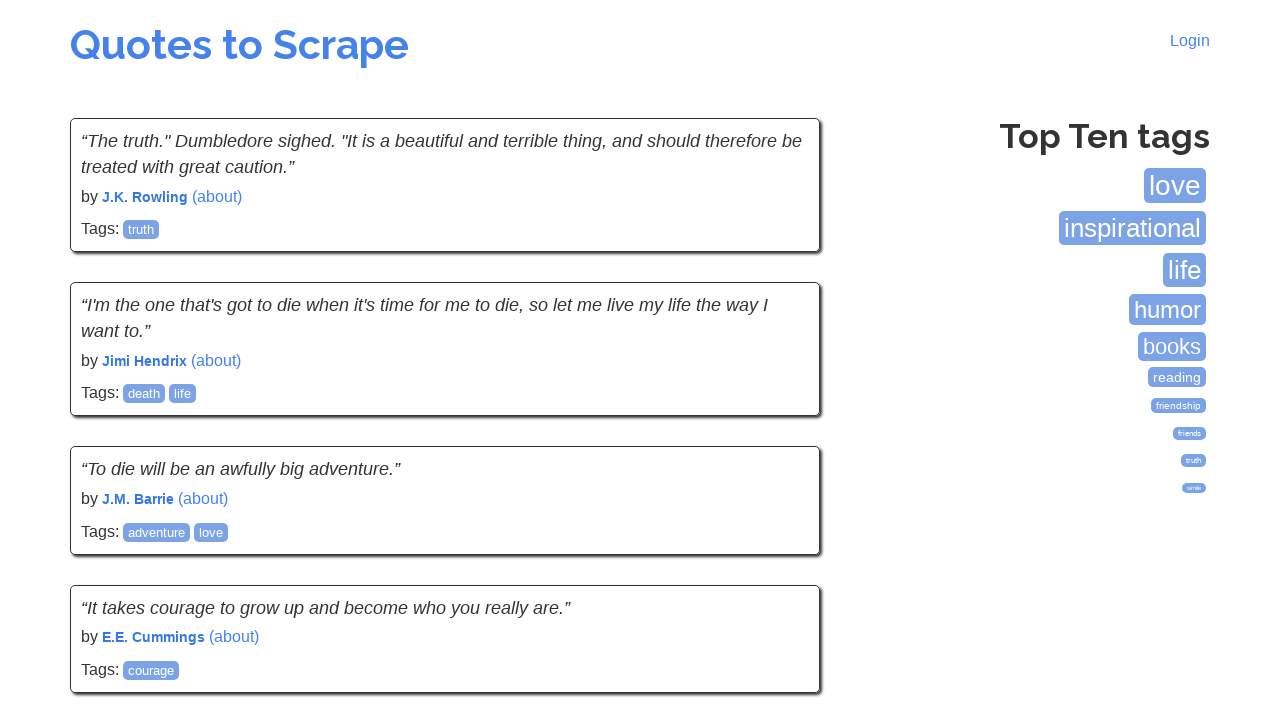

Queried for next button availability
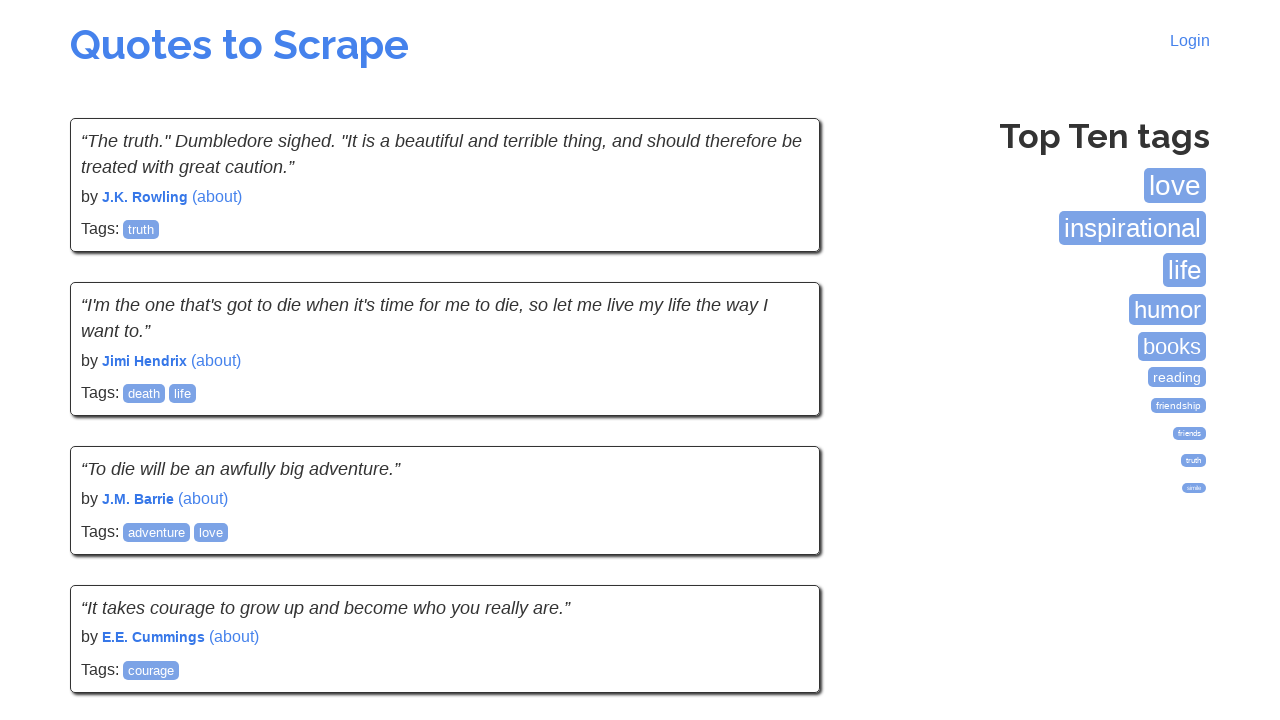

No more pages available - next button not found
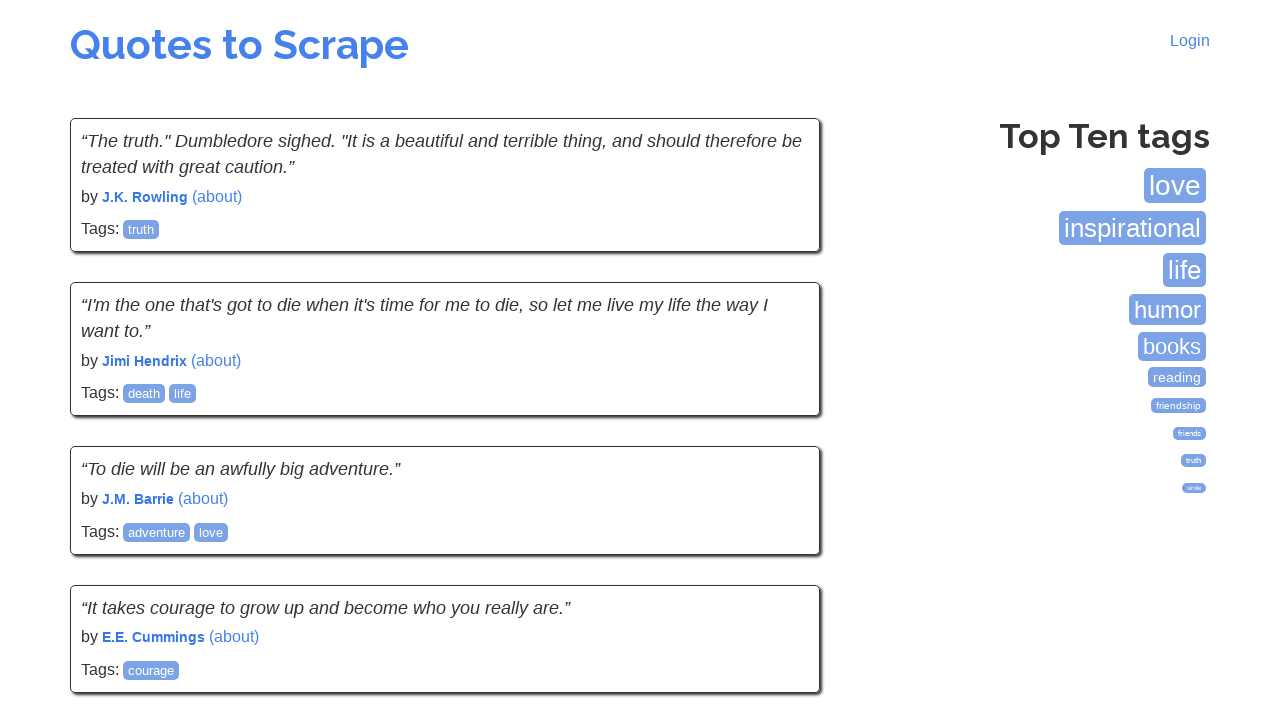

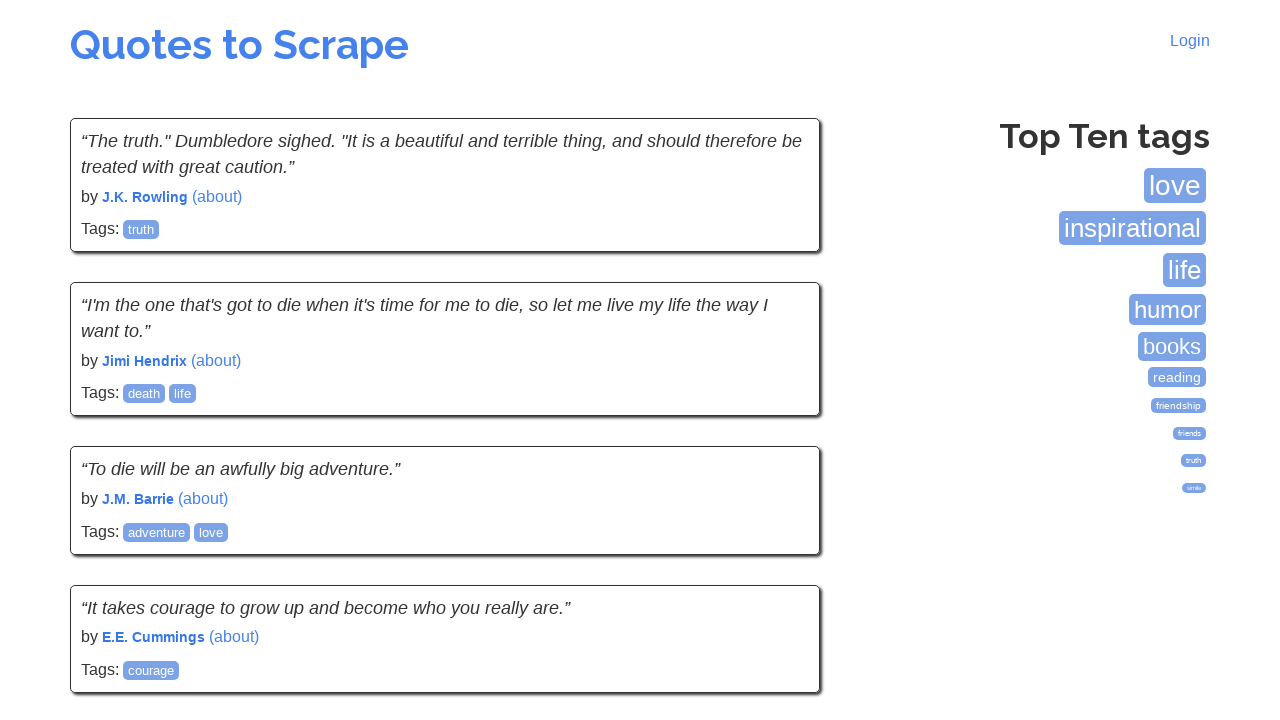